Tests registration form validation with an invalid email format and verifies appropriate error messages

Starting URL: https://alada.vn/tai-khoan/dang-ky.html

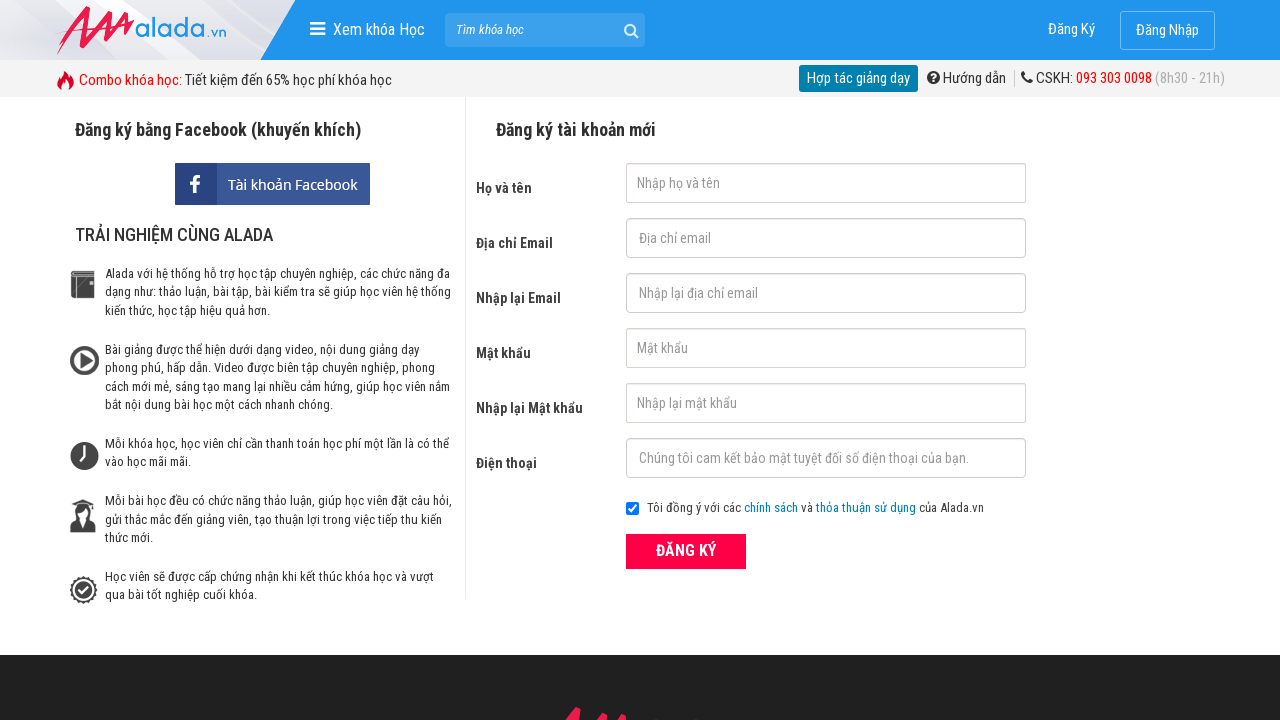

Filled first name field with 'loan' on #txtFirstname
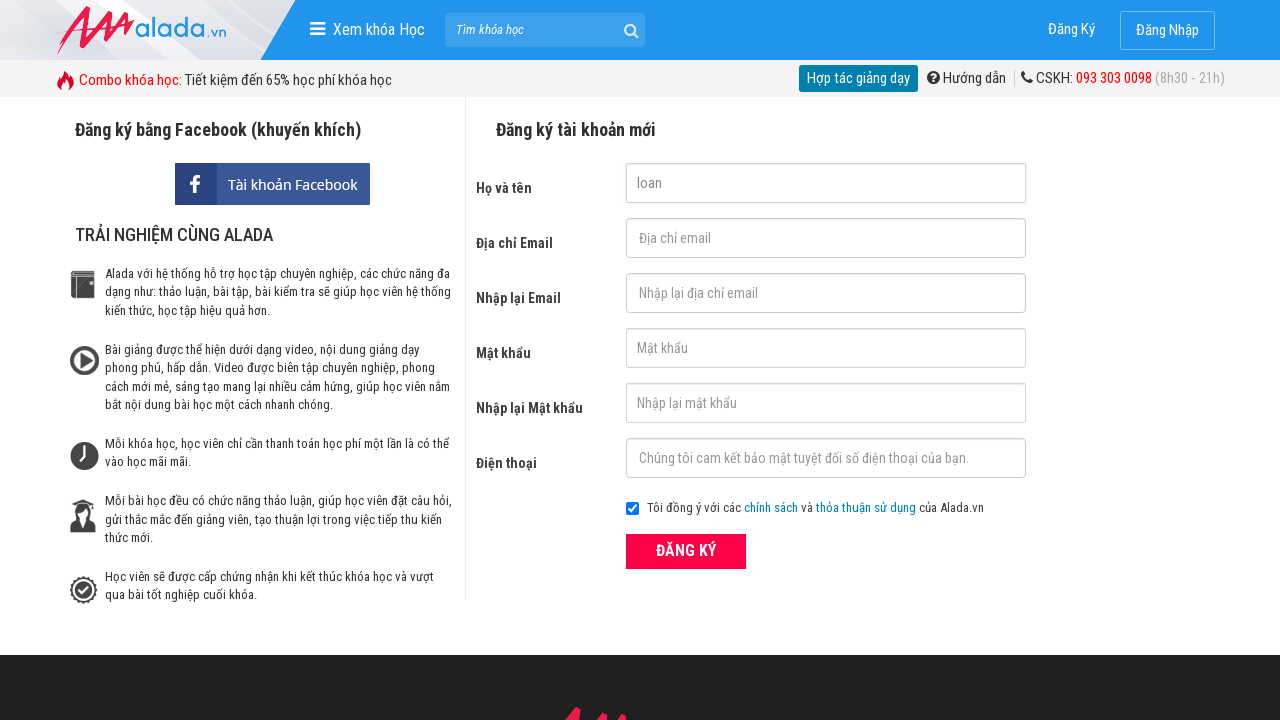

Filled email field with invalid format '123@123@456' on #txtEmail
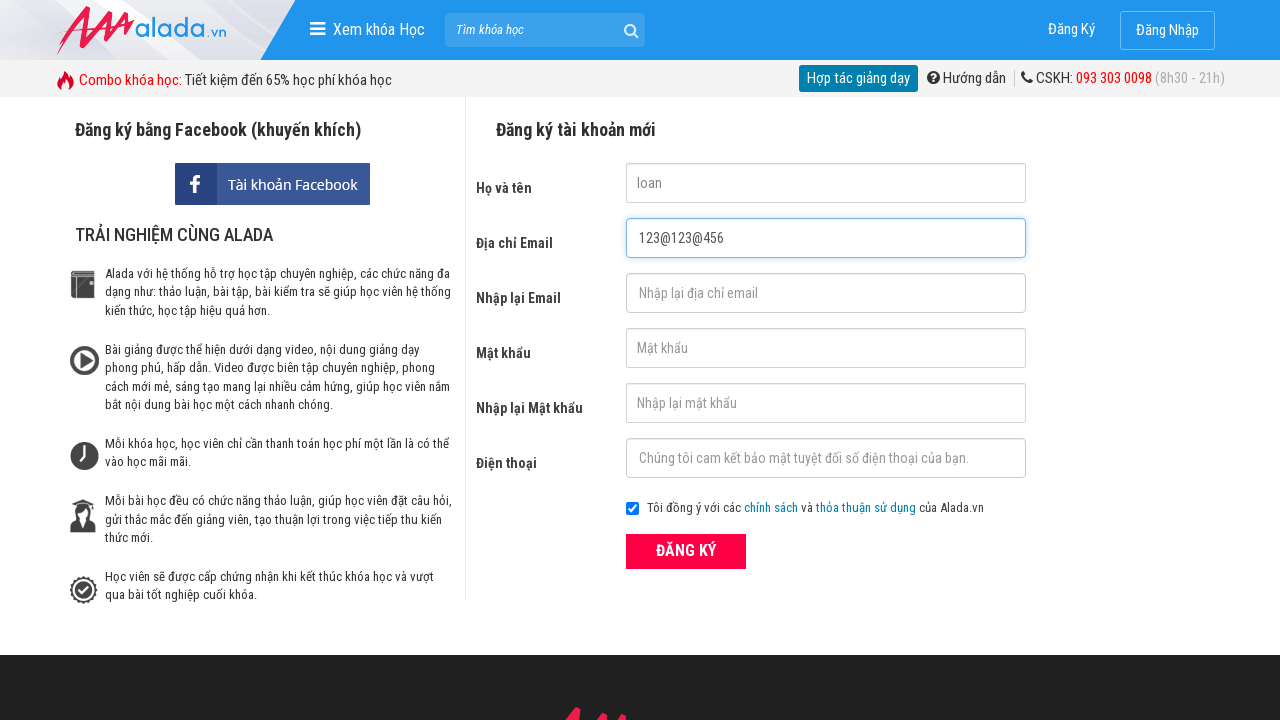

Filled confirm email field with invalid format '123@123@456' on #txtCEmail
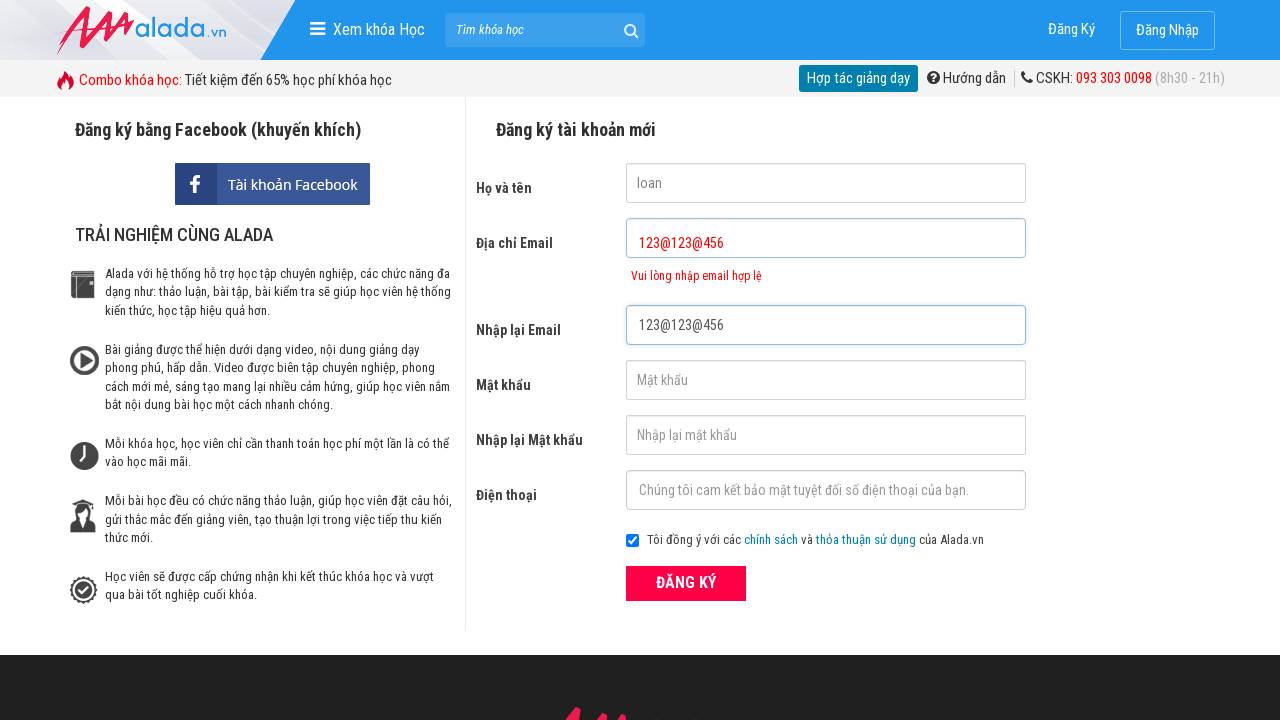

Filled password field with 'abc123456' on #txtPassword
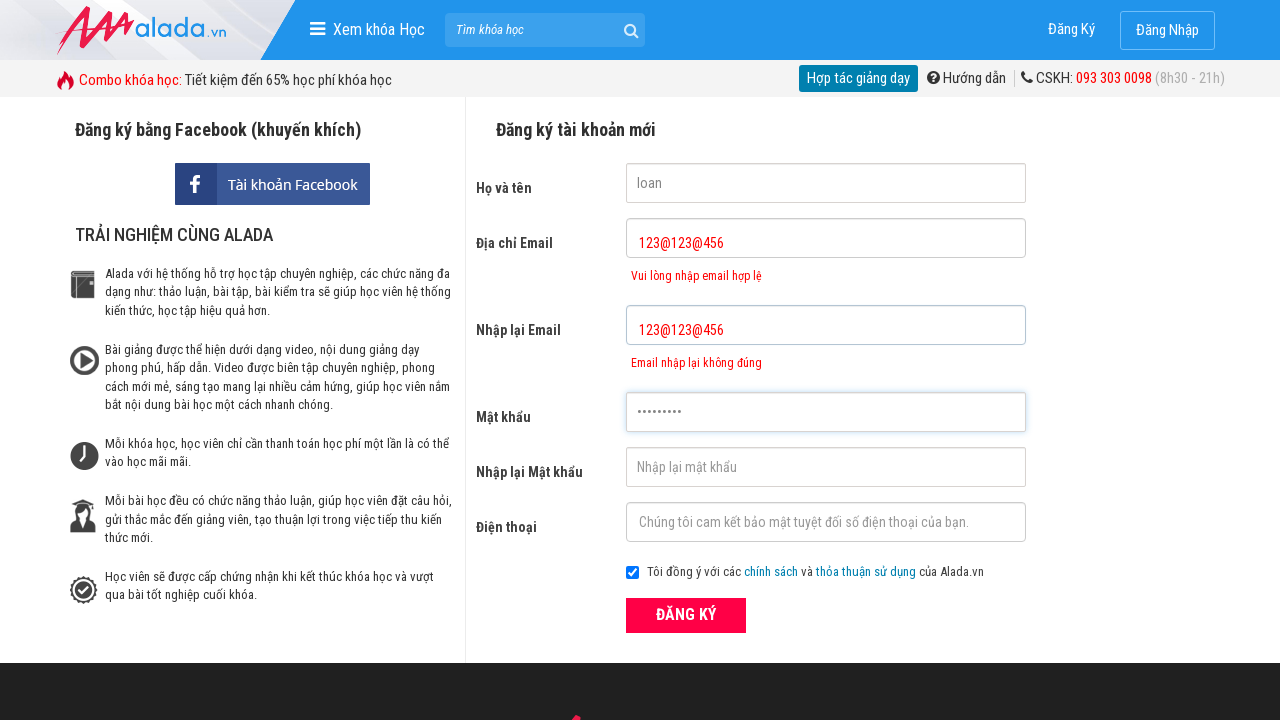

Filled confirm password field with 'abc123456' on #txtCPassword
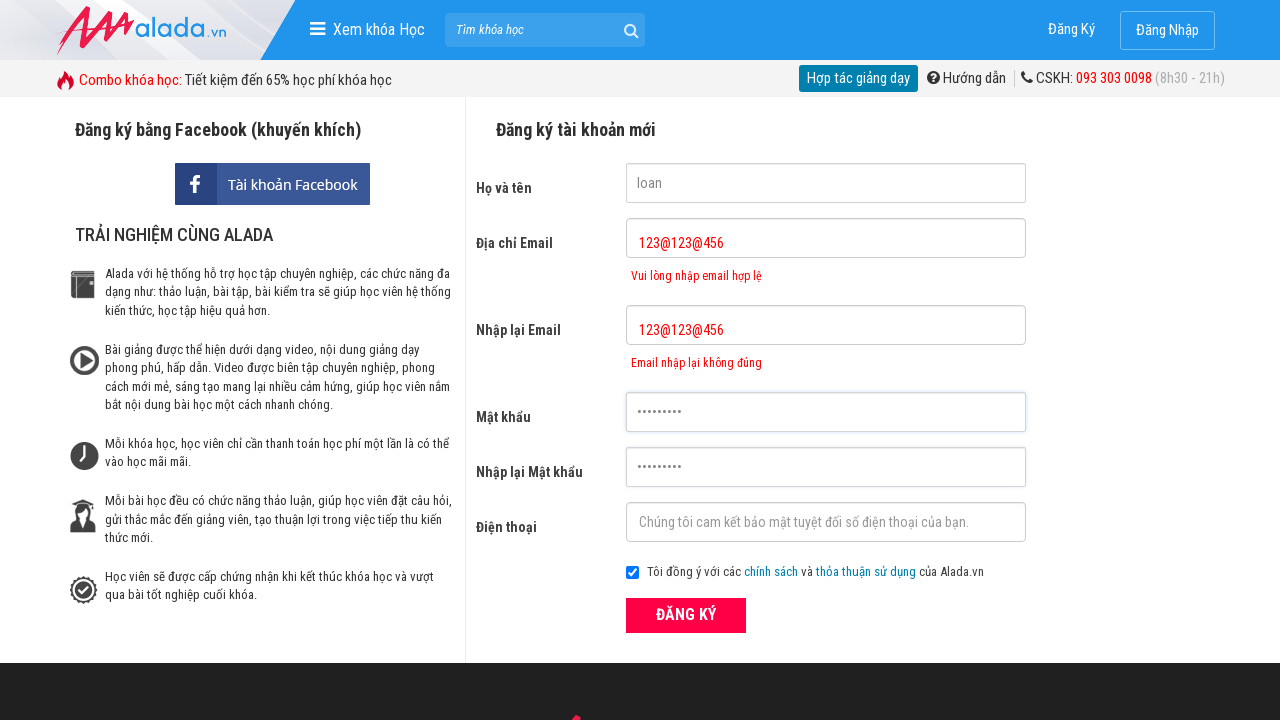

Filled phone number field with '0987654321' on #txtPhone
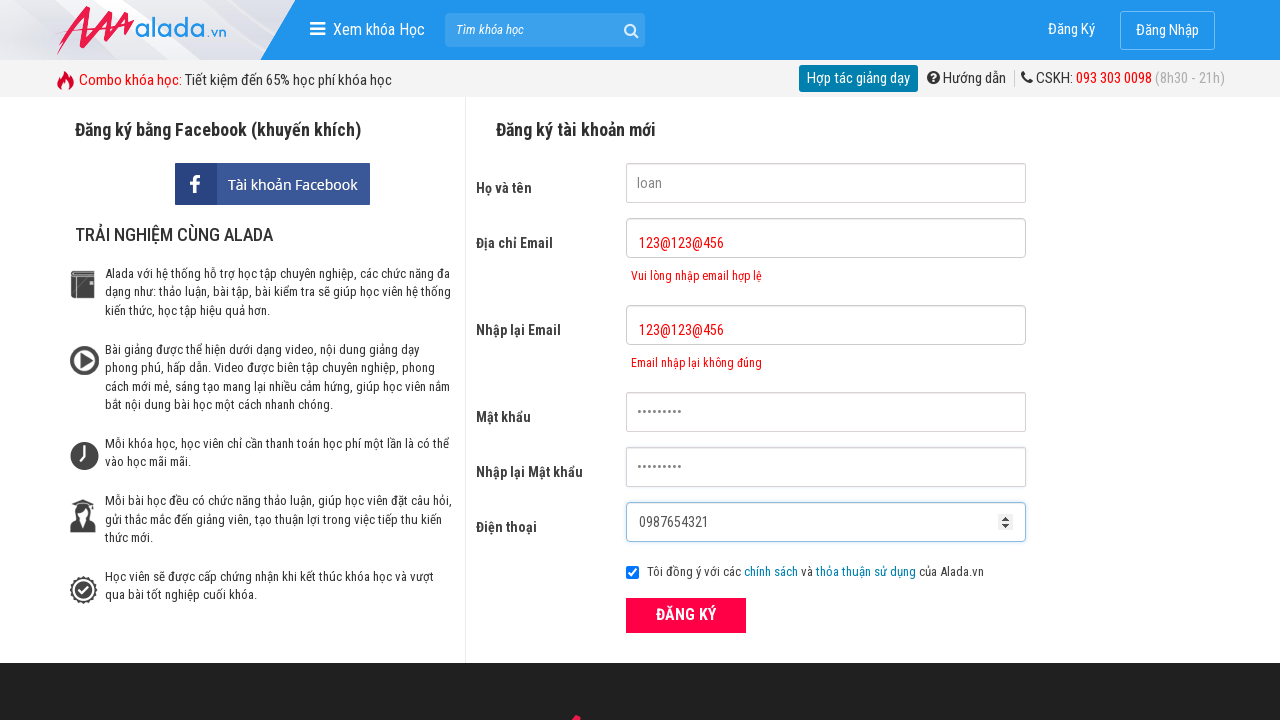

Clicked register button to submit form at (686, 615) on xpath=//form[@id='frmLogin']//button[text()='ĐĂNG KÝ']
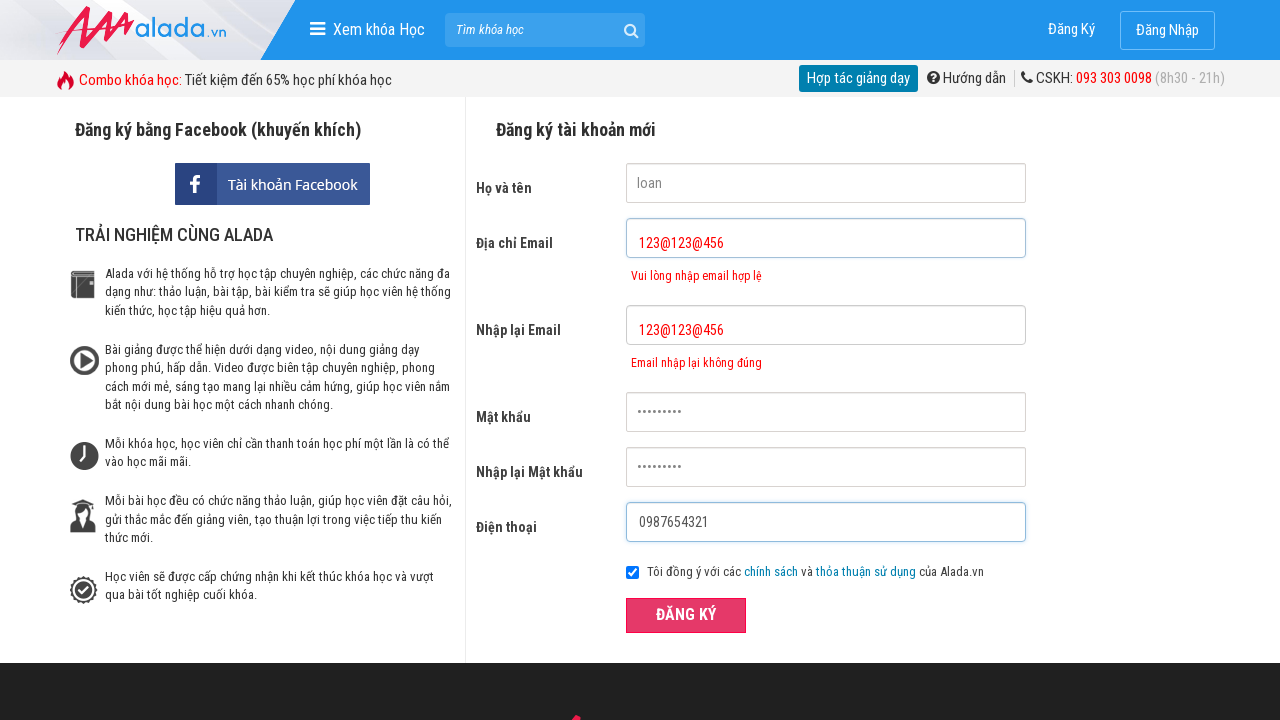

Email error message element appeared
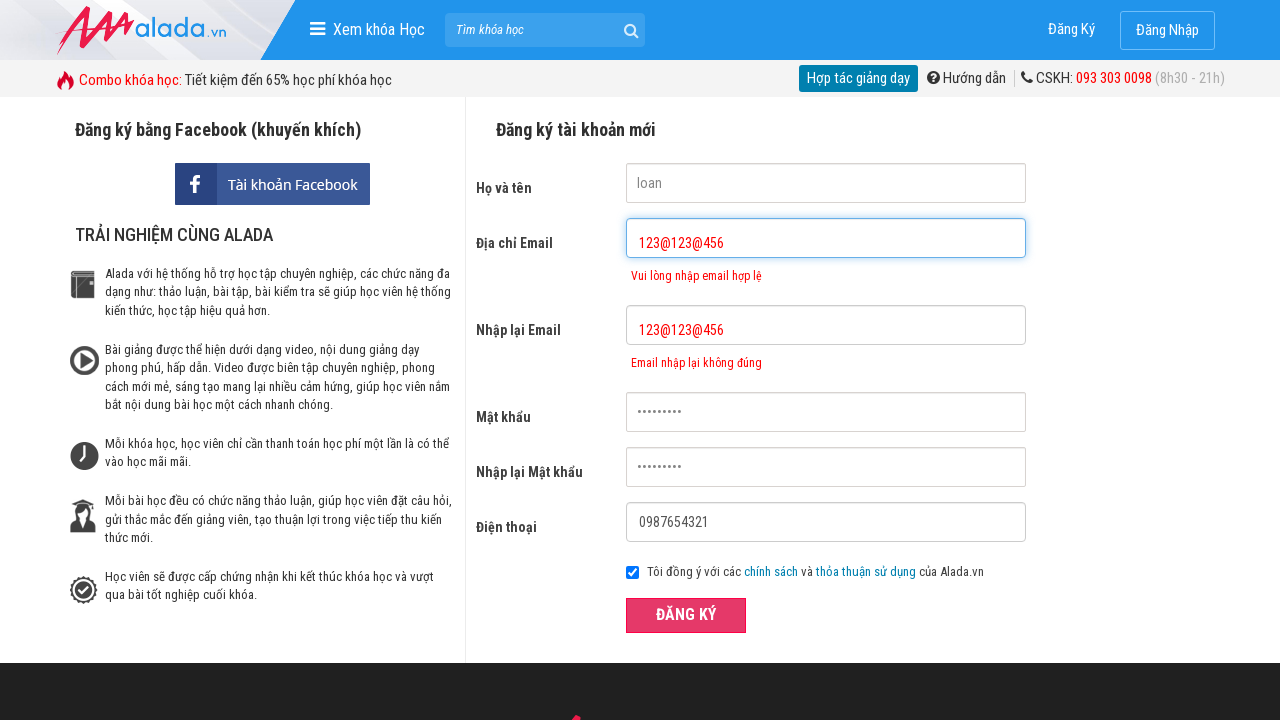

Verified email error message: 'Vui lòng nhập email hợp lệ'
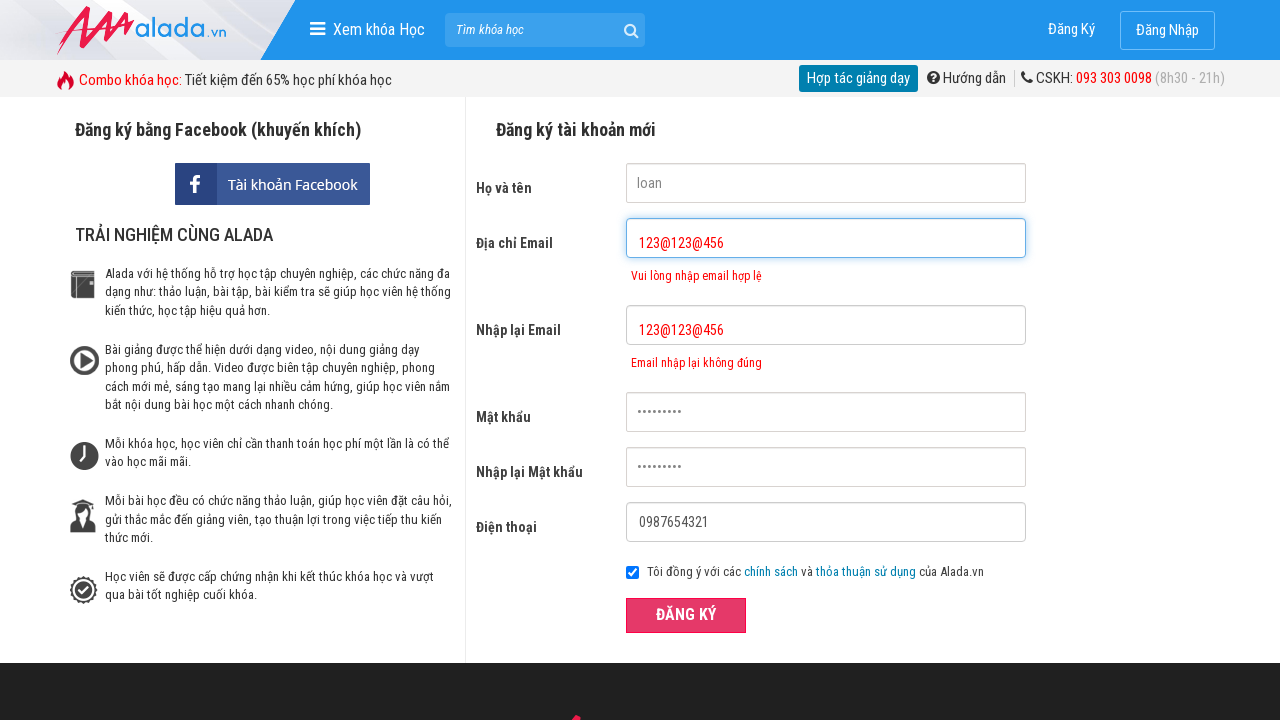

Verified confirm email error message: 'Email nhập lại không đúng'
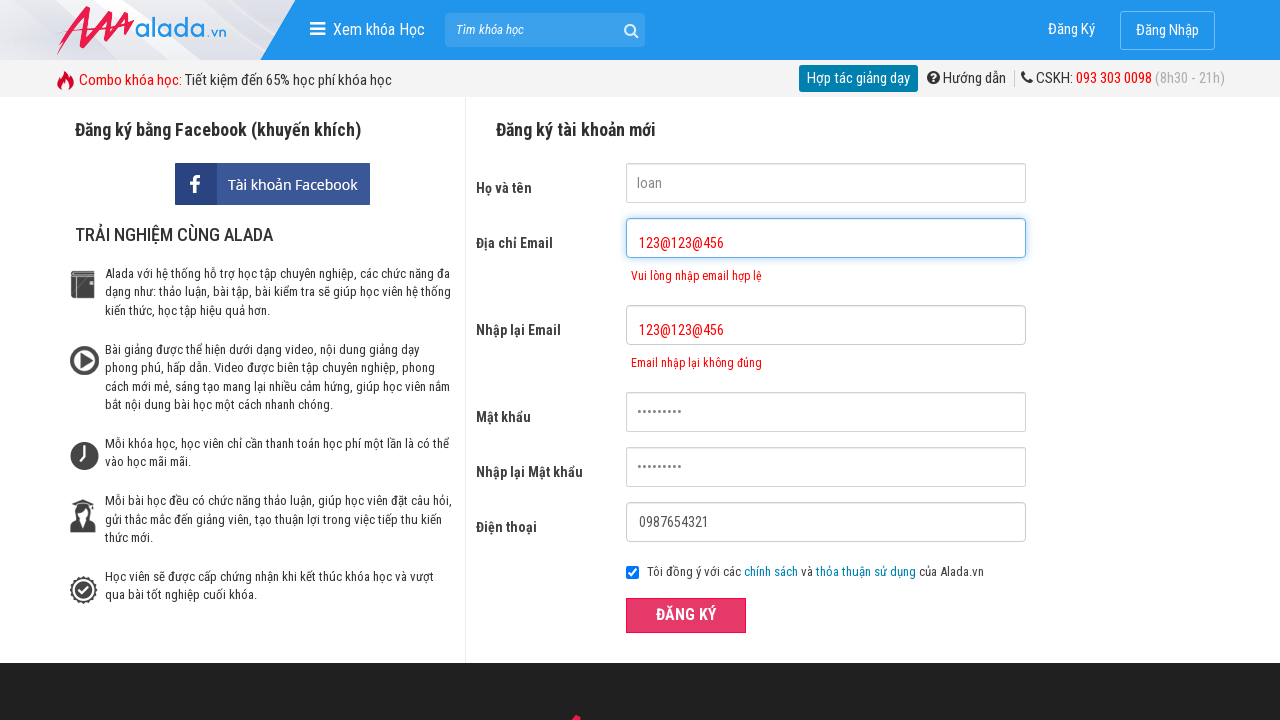

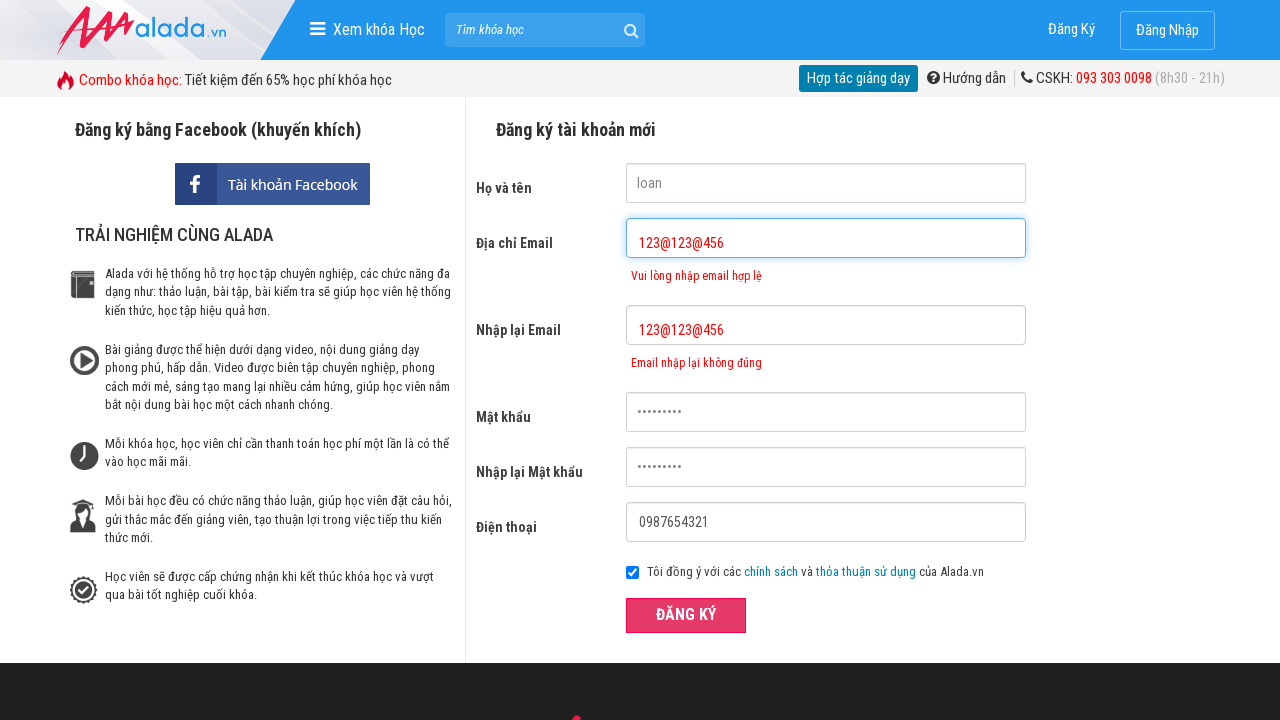